Tests frame handling by navigating to a page with iframes and filling an input field within a nested frame using two different approaches

Starting URL: https://ui.vision/demo/webtest/frames

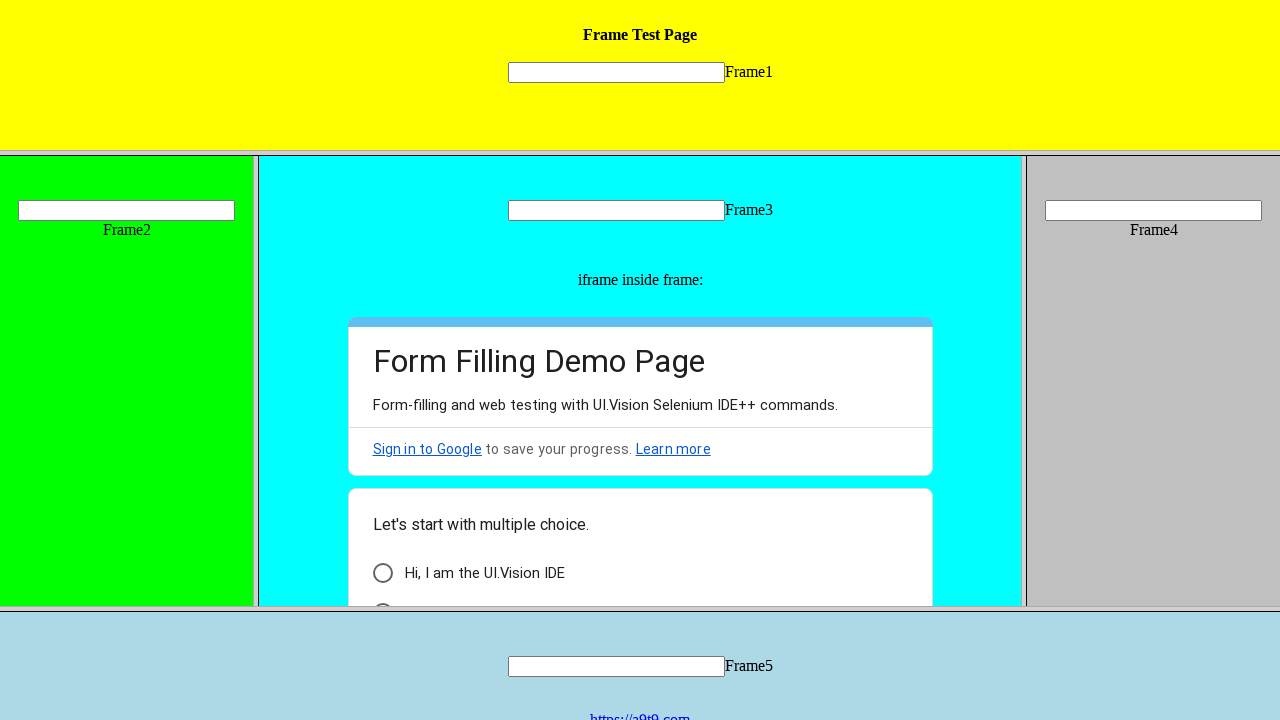

Retrieved all frames, count: 7
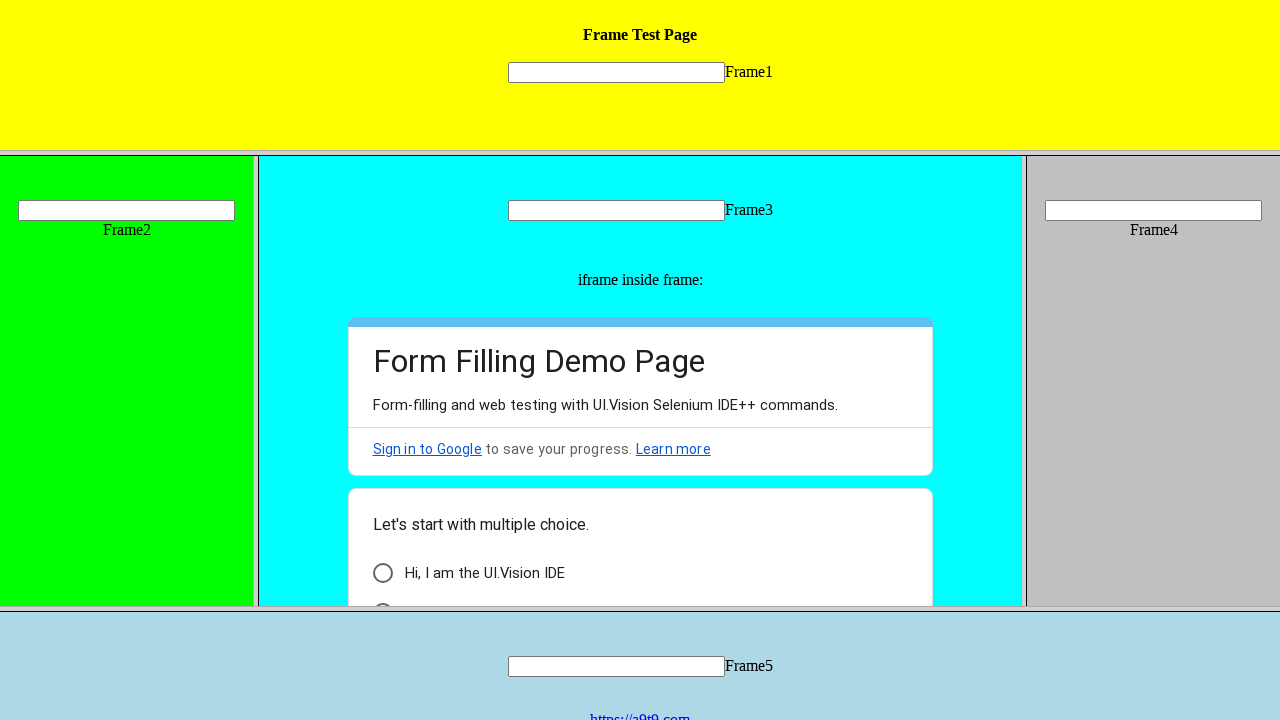

Accessed frame by URL (frame_1.html)
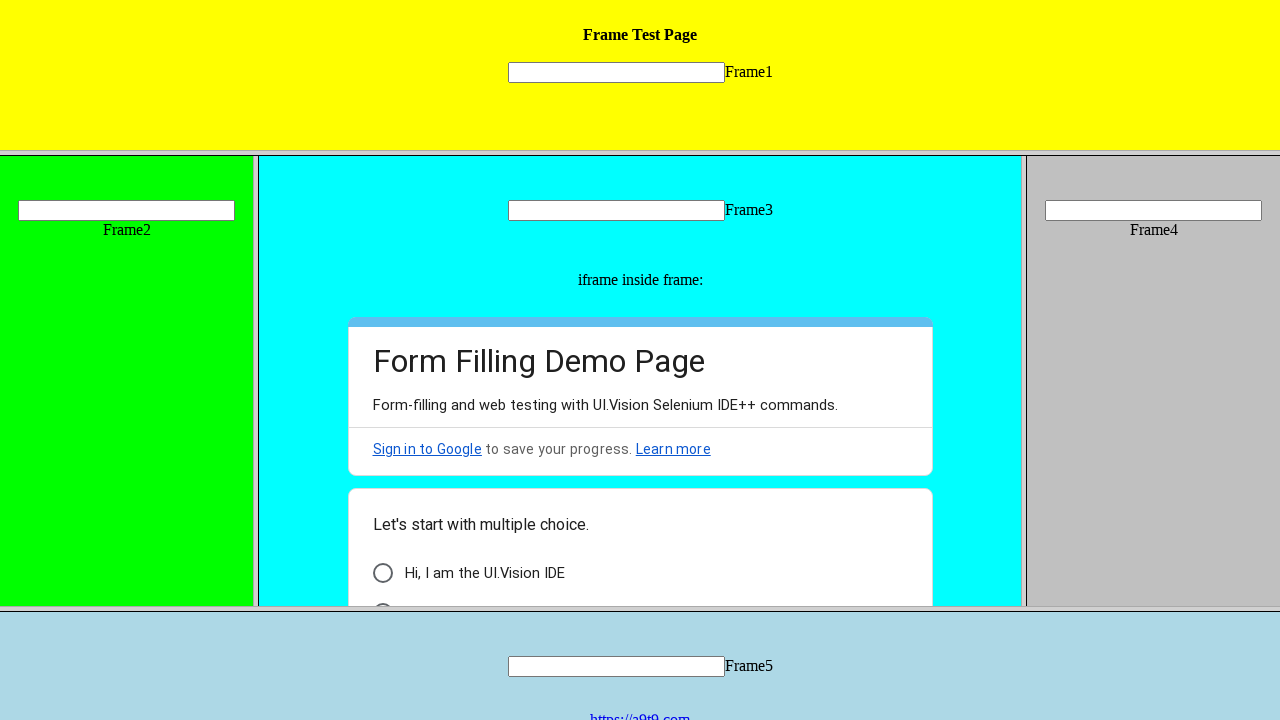

Filled input field in frame with 'Hello Raf' using Approach 1 on input[name="mytext1"]
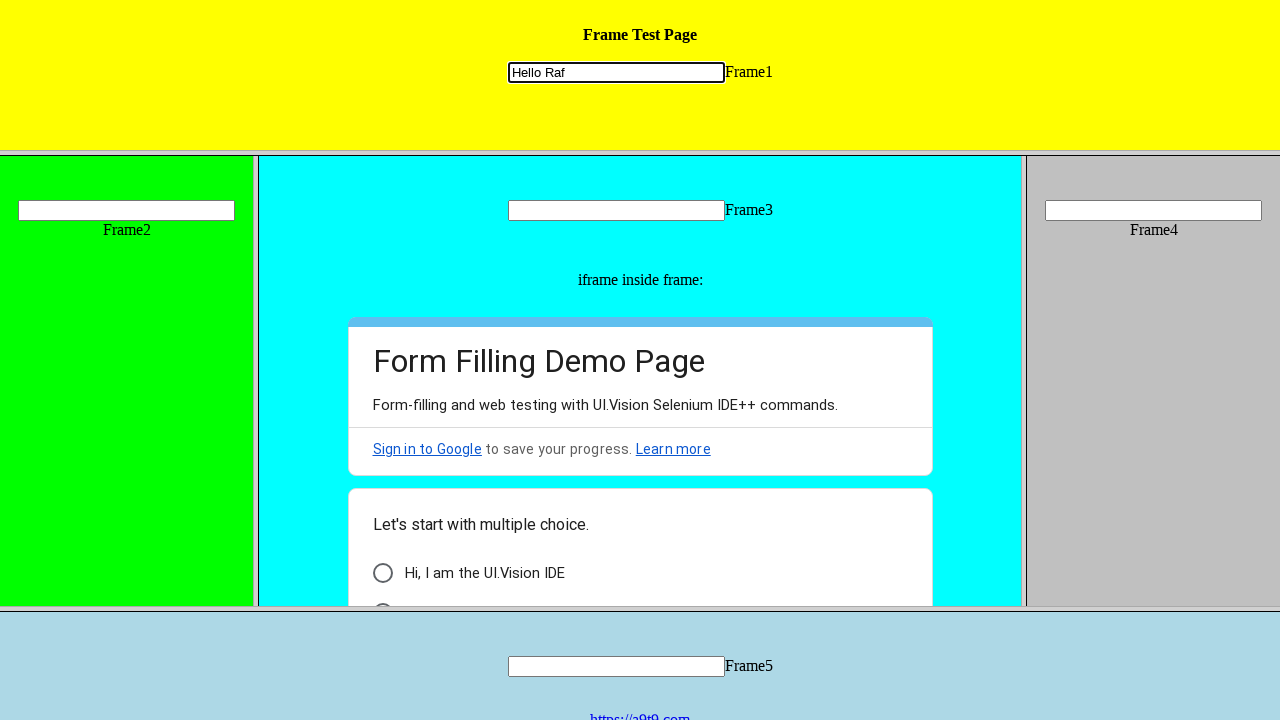

Located input field using frame_locator for Approach 2
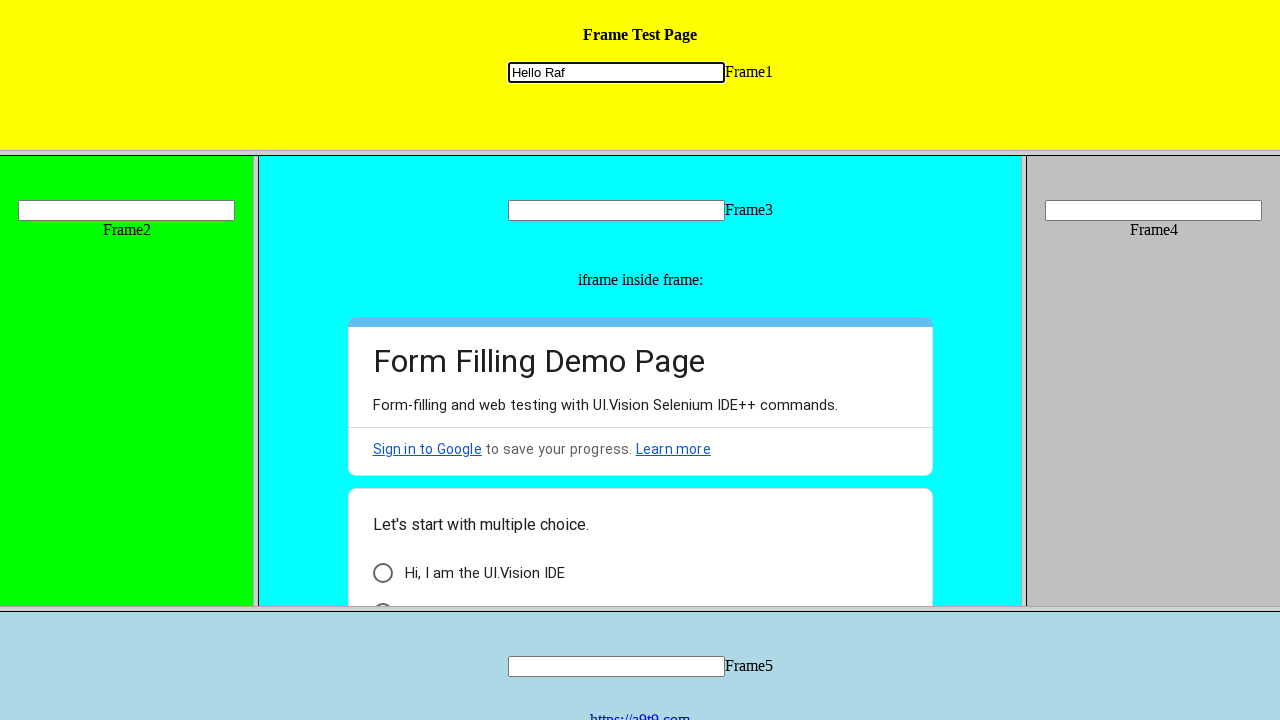

Filled input field with 'hello lacrim' using Approach 2 (frame_locator) on frame[src='frame_1.html'] >> internal:control=enter-frame >> input[name='mytext1
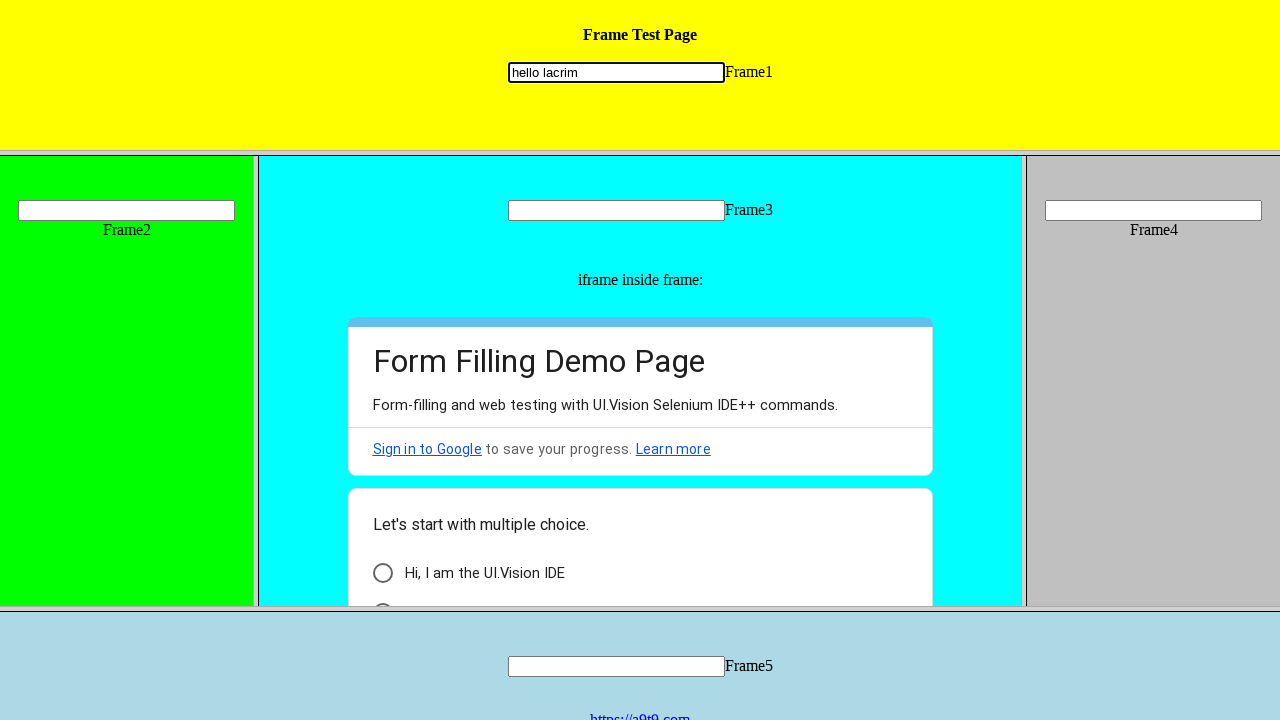

Waited 5 seconds for visual confirmation
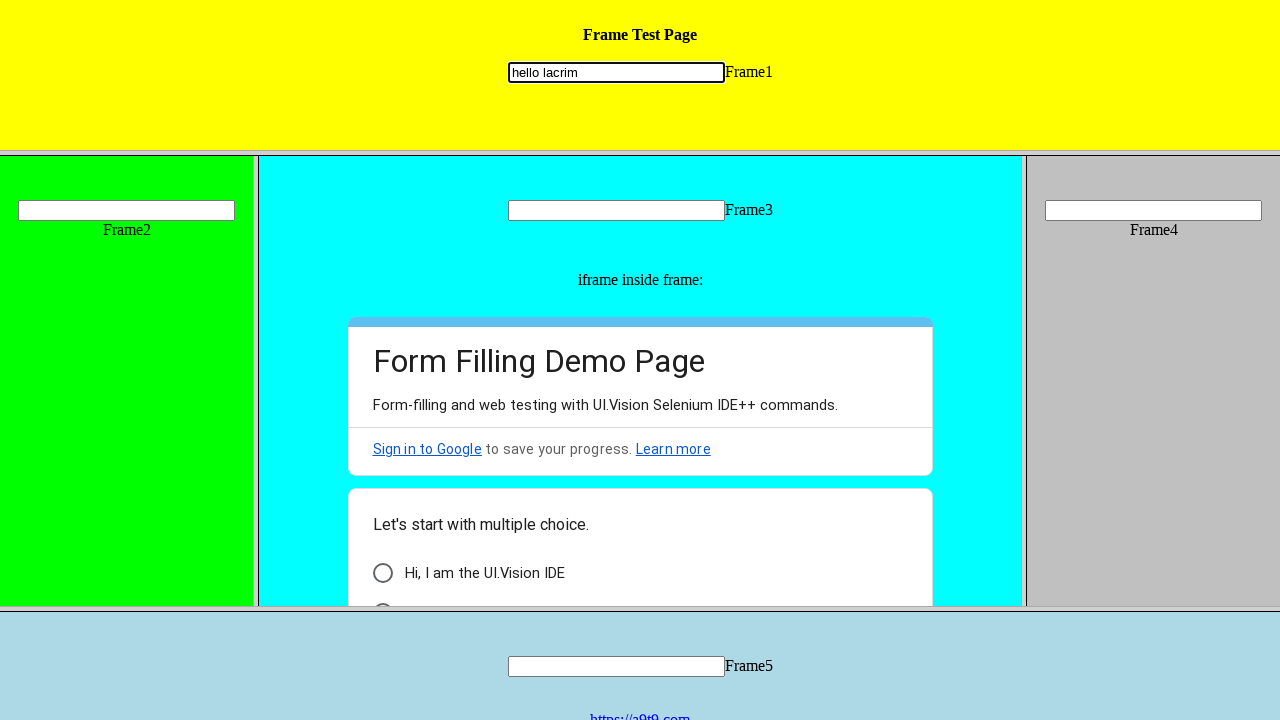

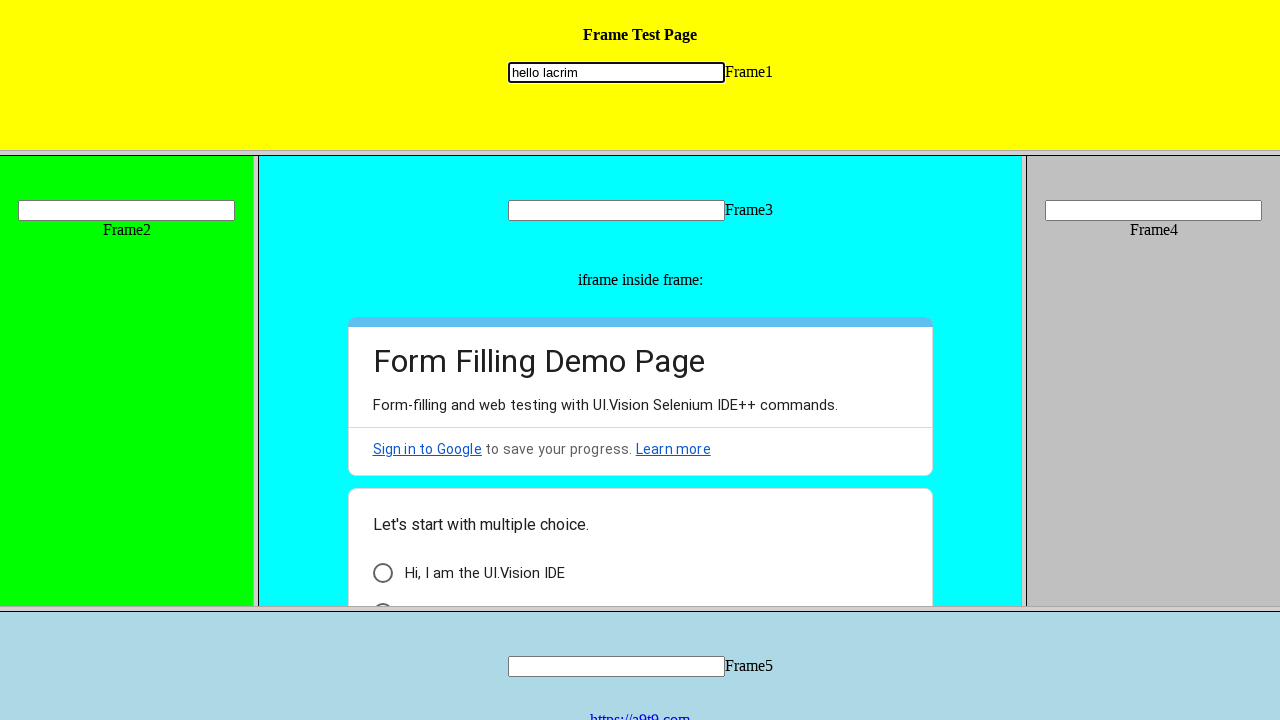